Tests a mathematical form by extracting two numbers from the page, calculating their sum, and selecting the result from a dropdown menu

Starting URL: http://suninjuly.github.io/selects1.html

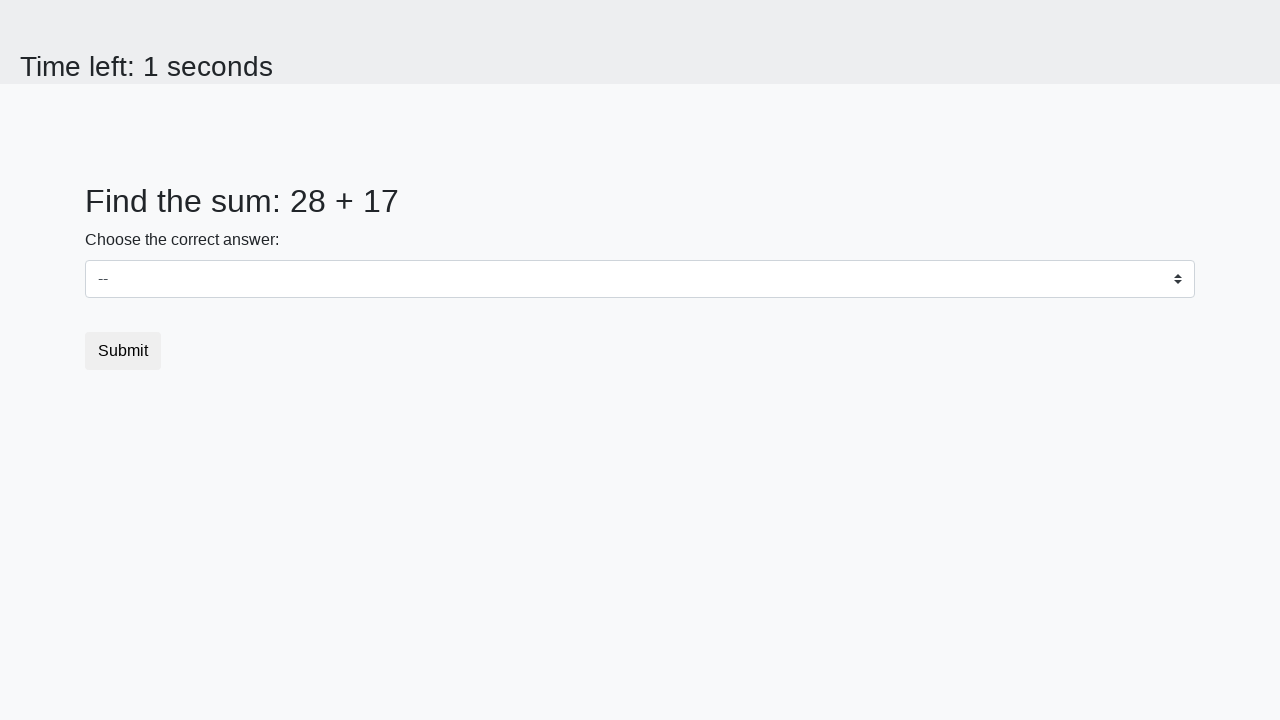

Extracted first number from #num1 element
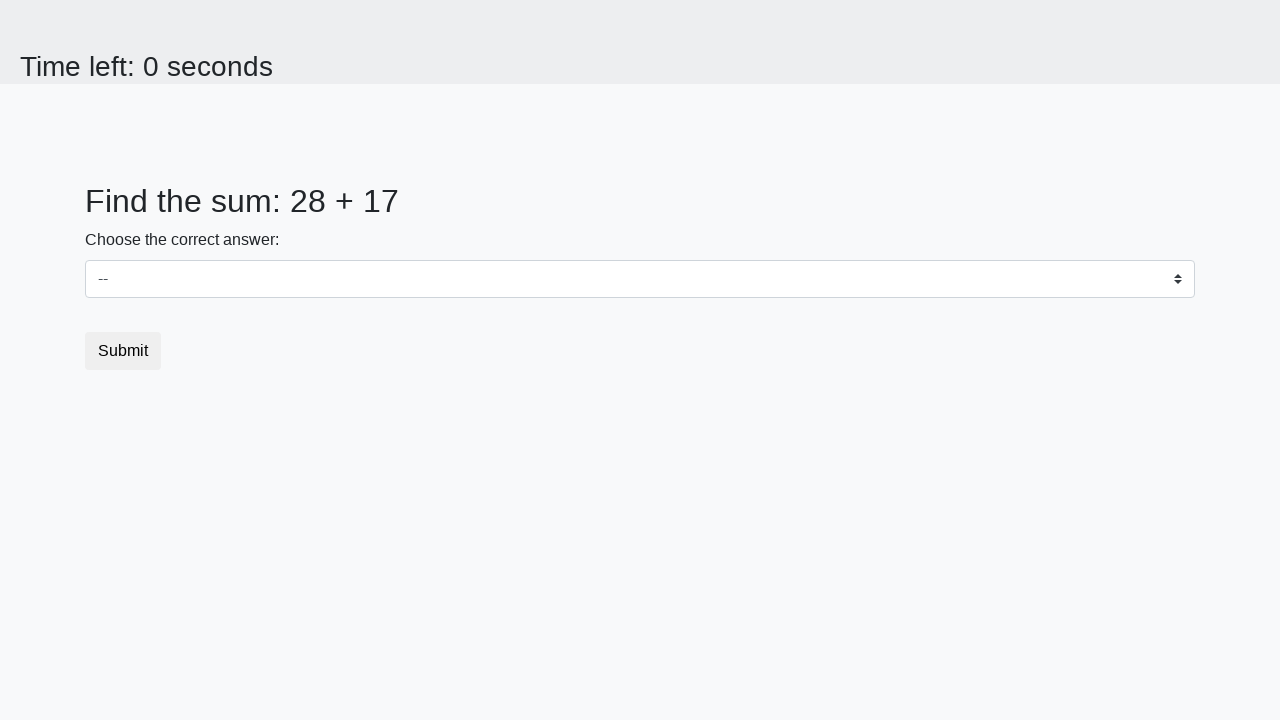

Extracted second number from #num2 element
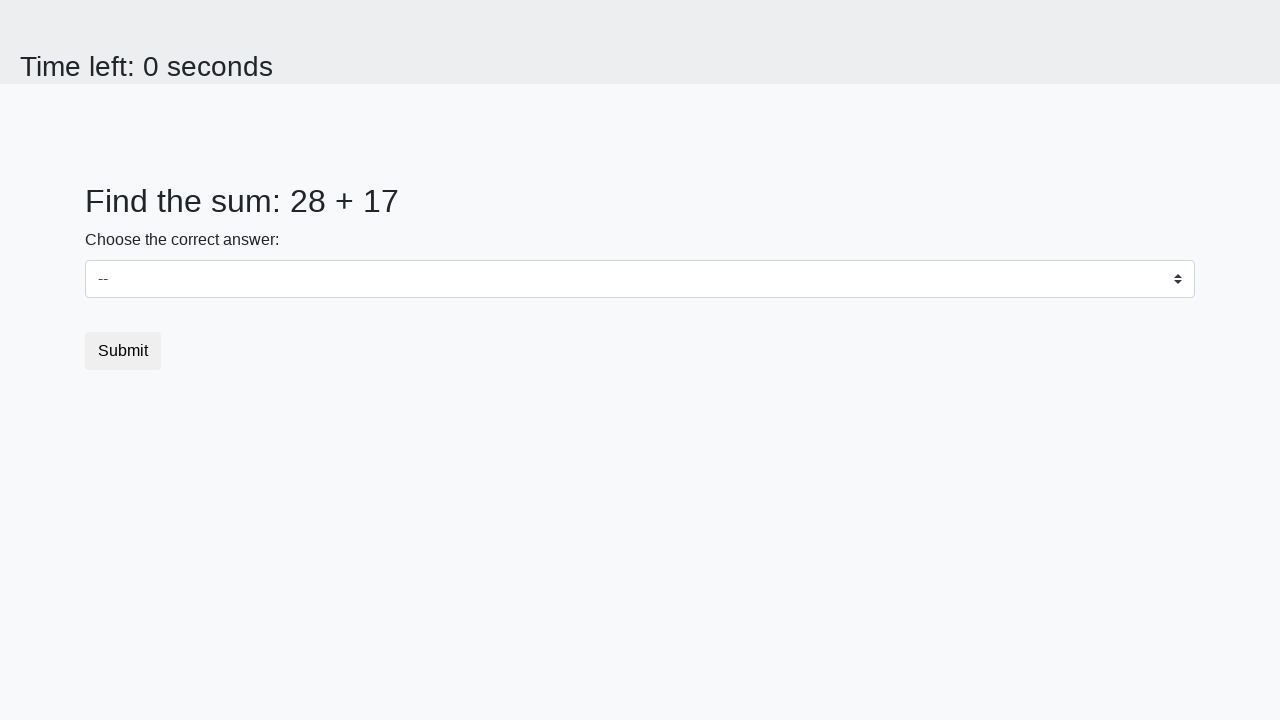

Calculated sum of 28 + 17 = 45
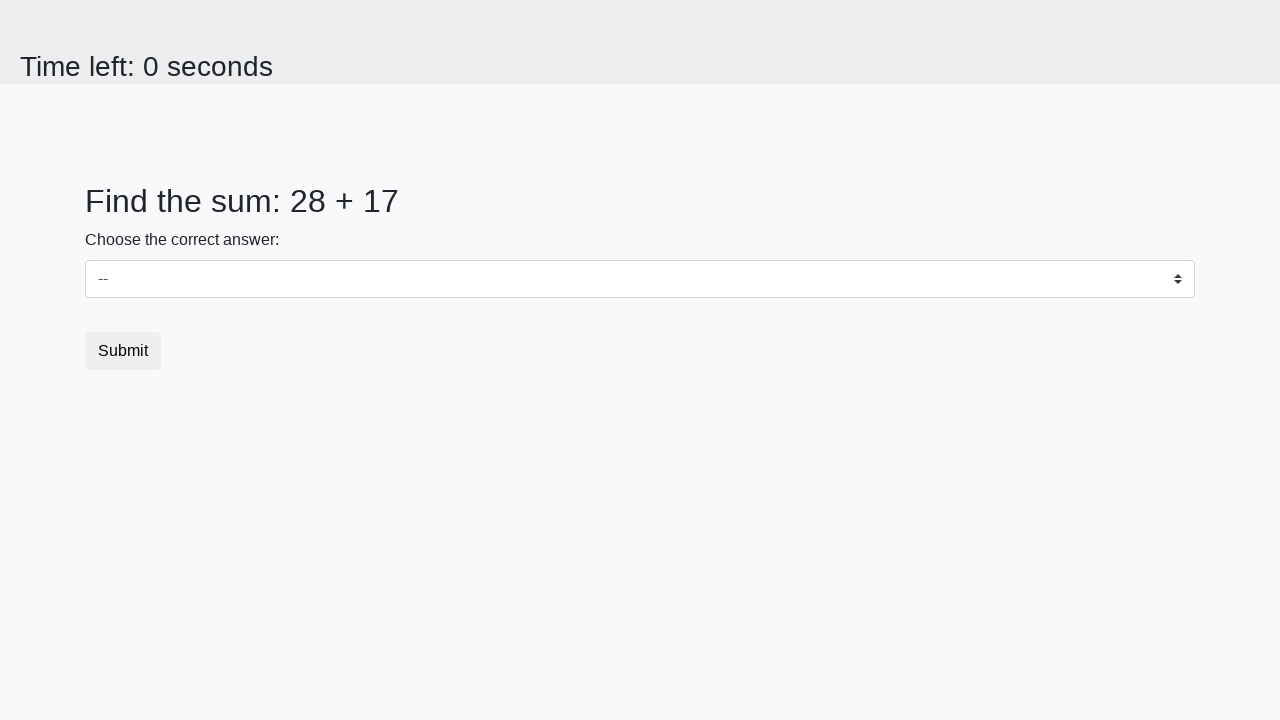

Selected the calculated sum 45 from dropdown menu on select
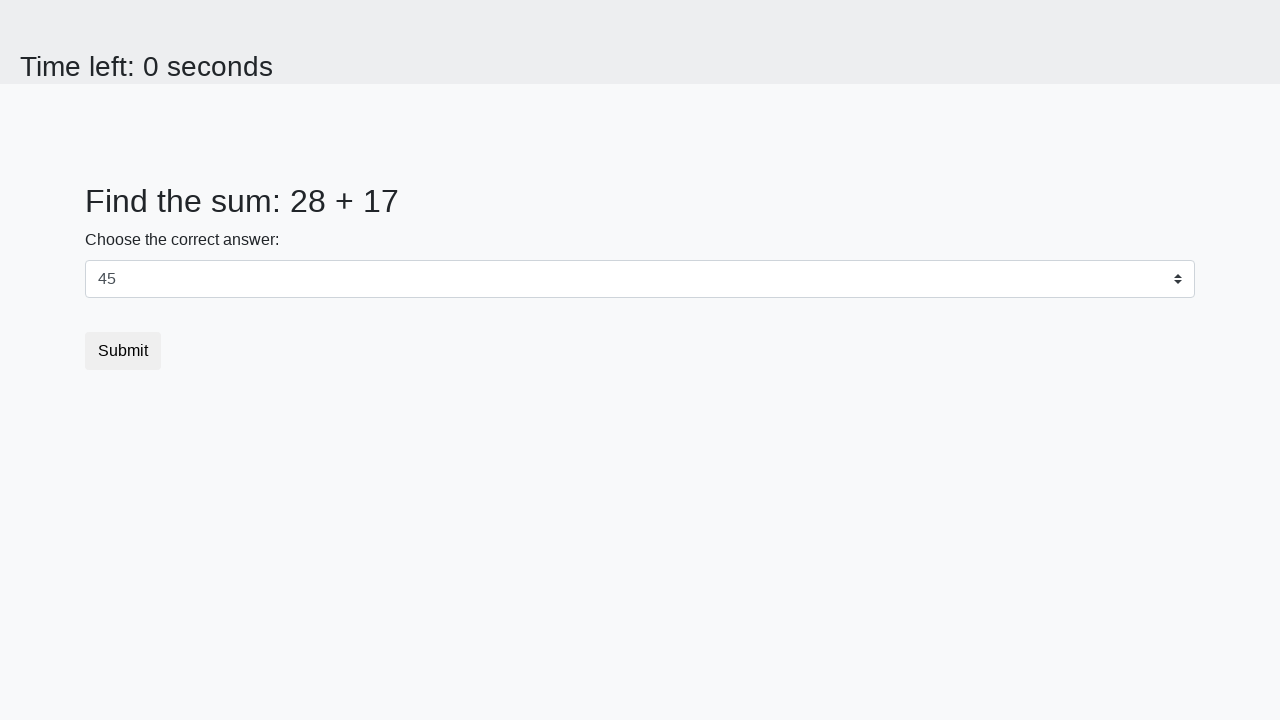

Clicked the submit button at (123, 351) on button[type='submit']
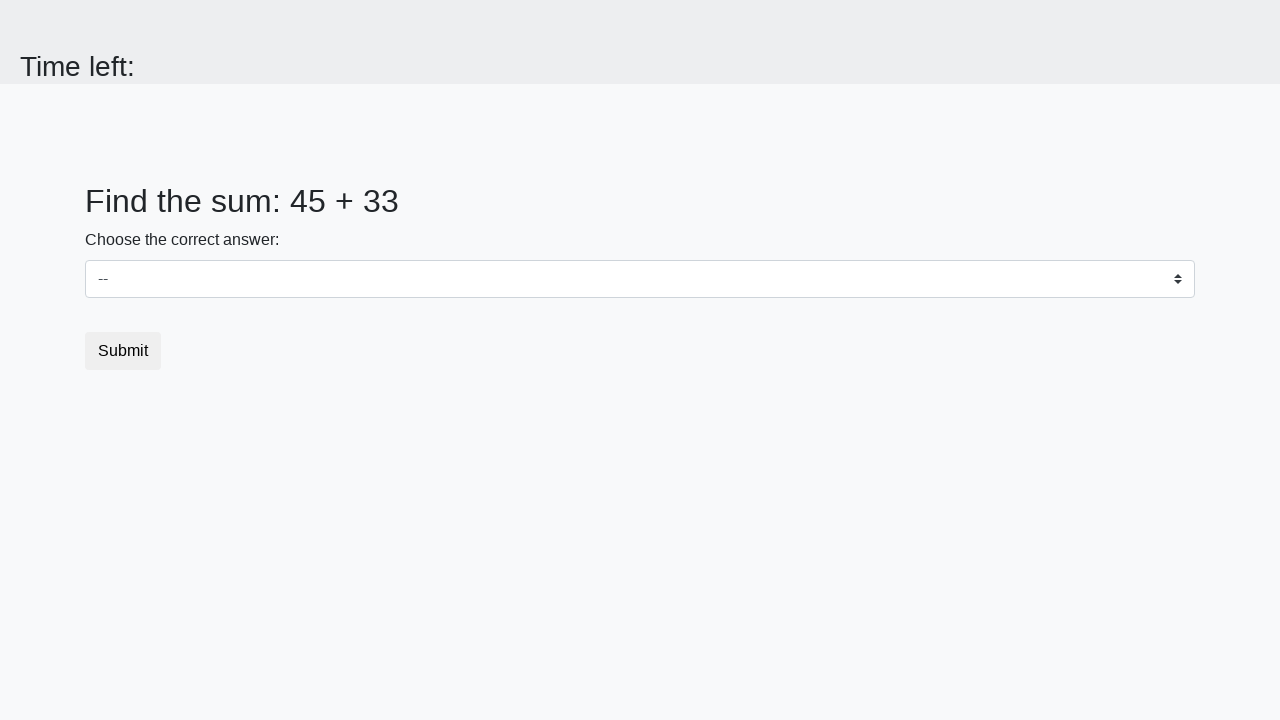

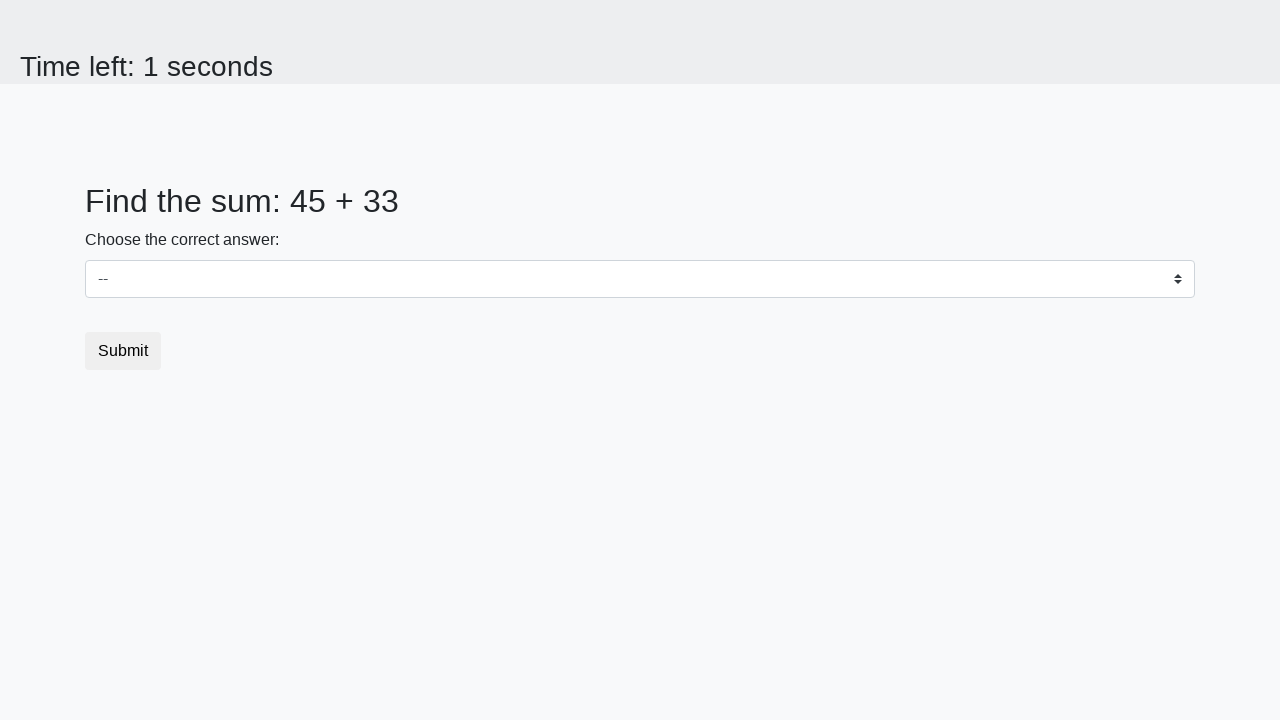